Tests nested iframe navigation by switching through multiple frames and interacting with form elements inside the innermost frame

Starting URL: https://demo.automationtesting.in/Frames.html

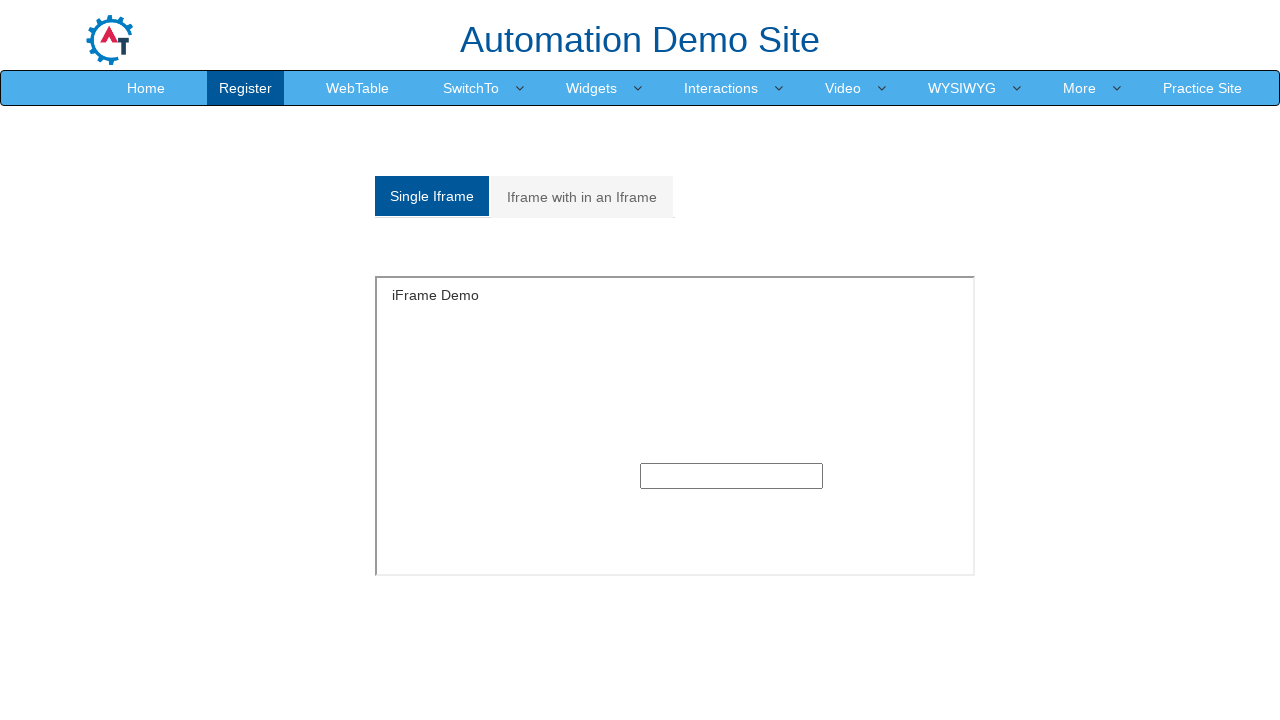

Clicked on 'Iframe with in an Iframe' tab at (582, 197) on xpath=//a[text()='Iframe with in an Iframe']
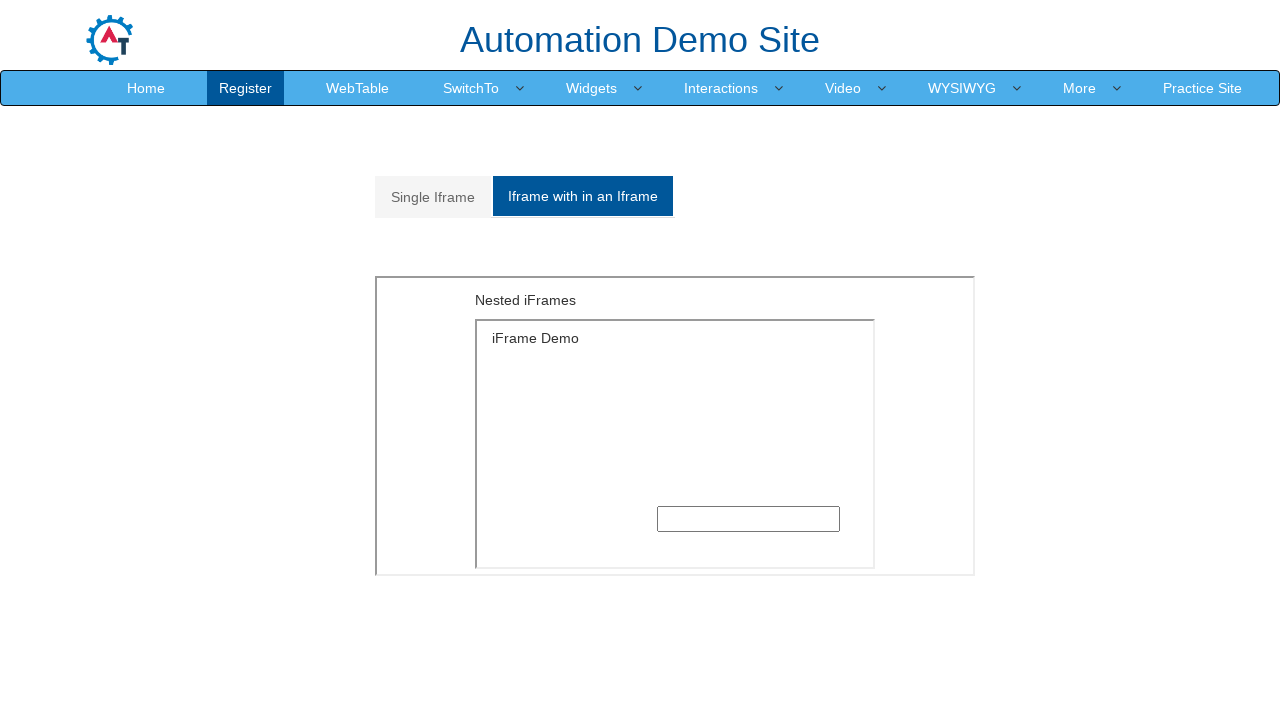

Located outer frame with src='MultipleFrames.html'
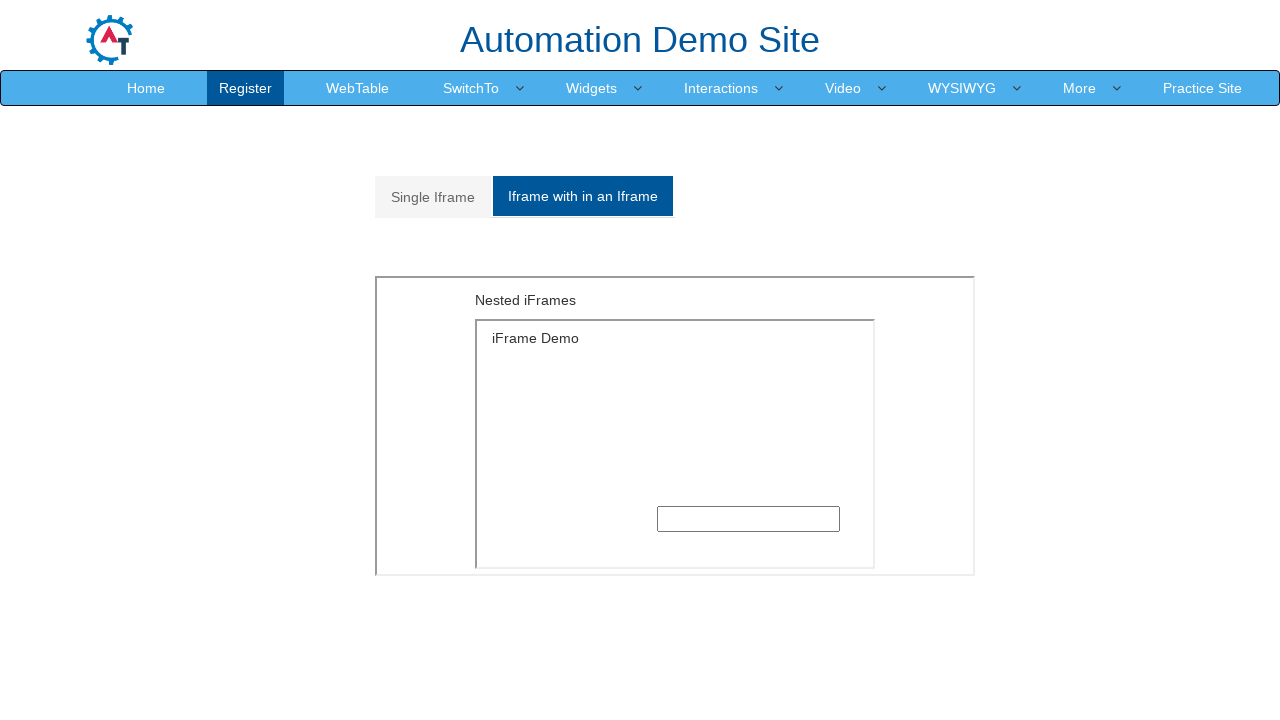

Located inner frame with src='SingleFrame.html' within outer frame
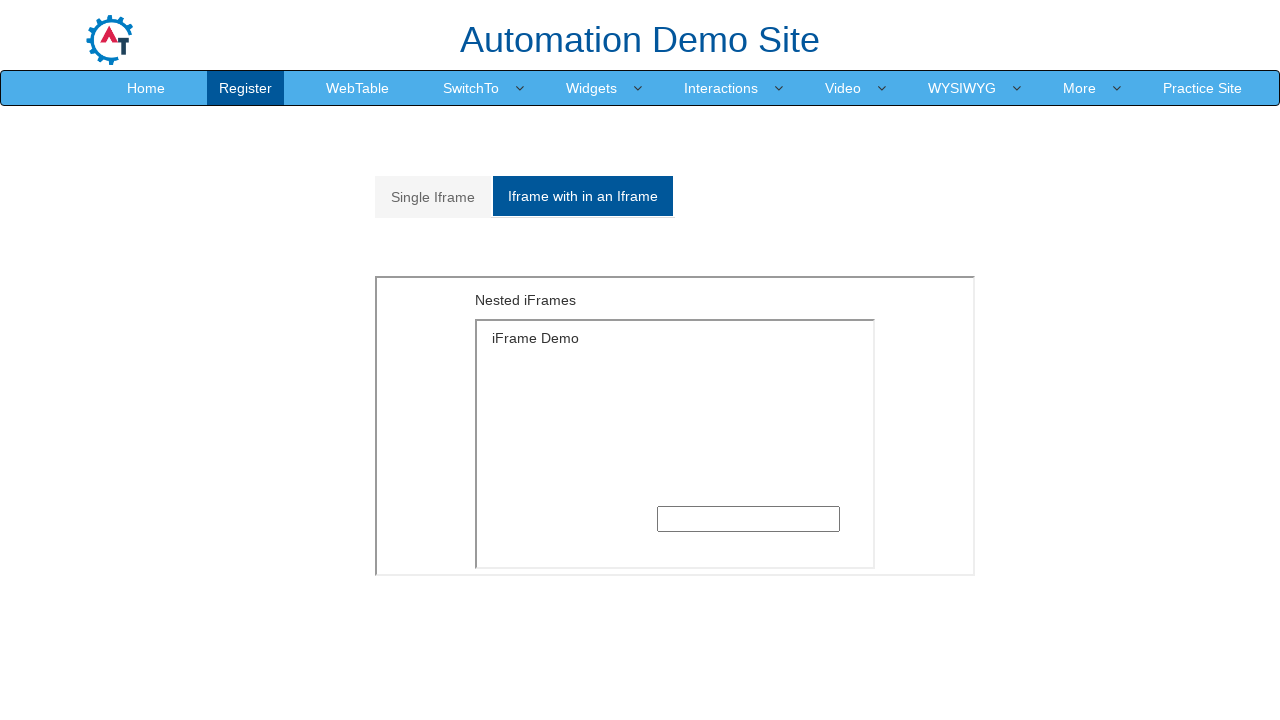

Filled text input in inner frame with 'Welcome' on xpath=//iframe[@src='MultipleFrames.html'] >> internal:control=enter-frame >> xp
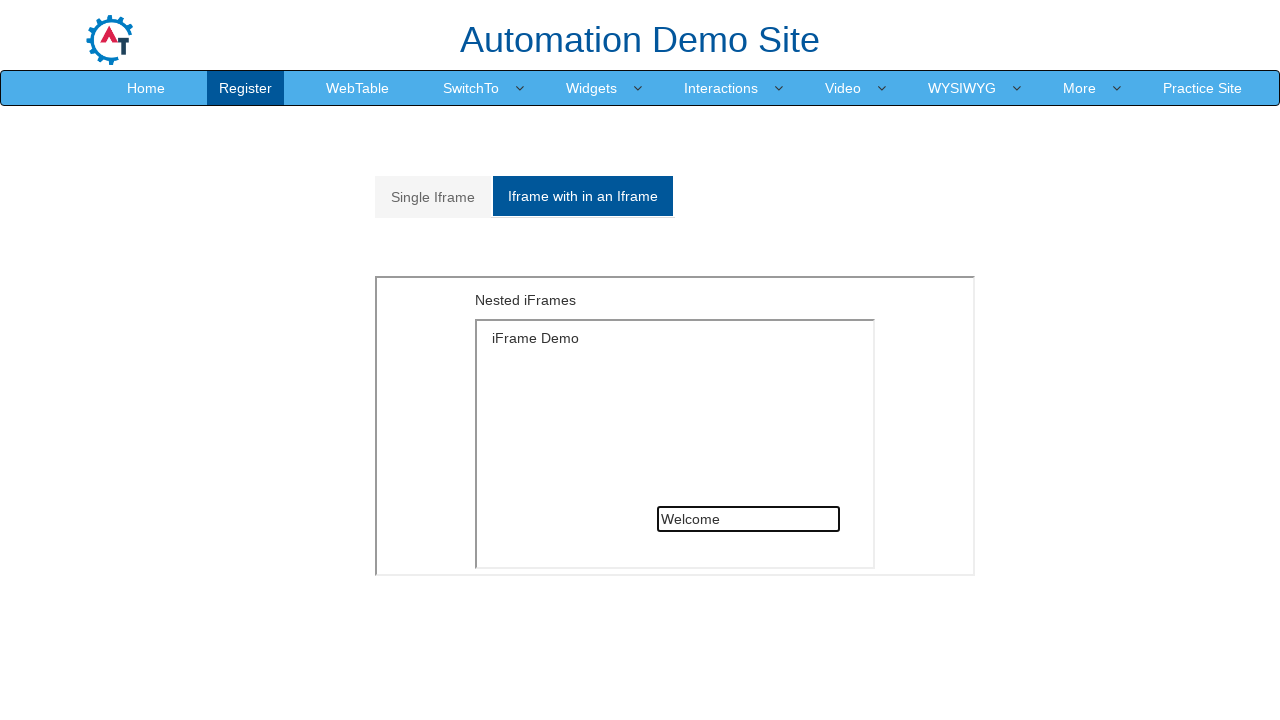

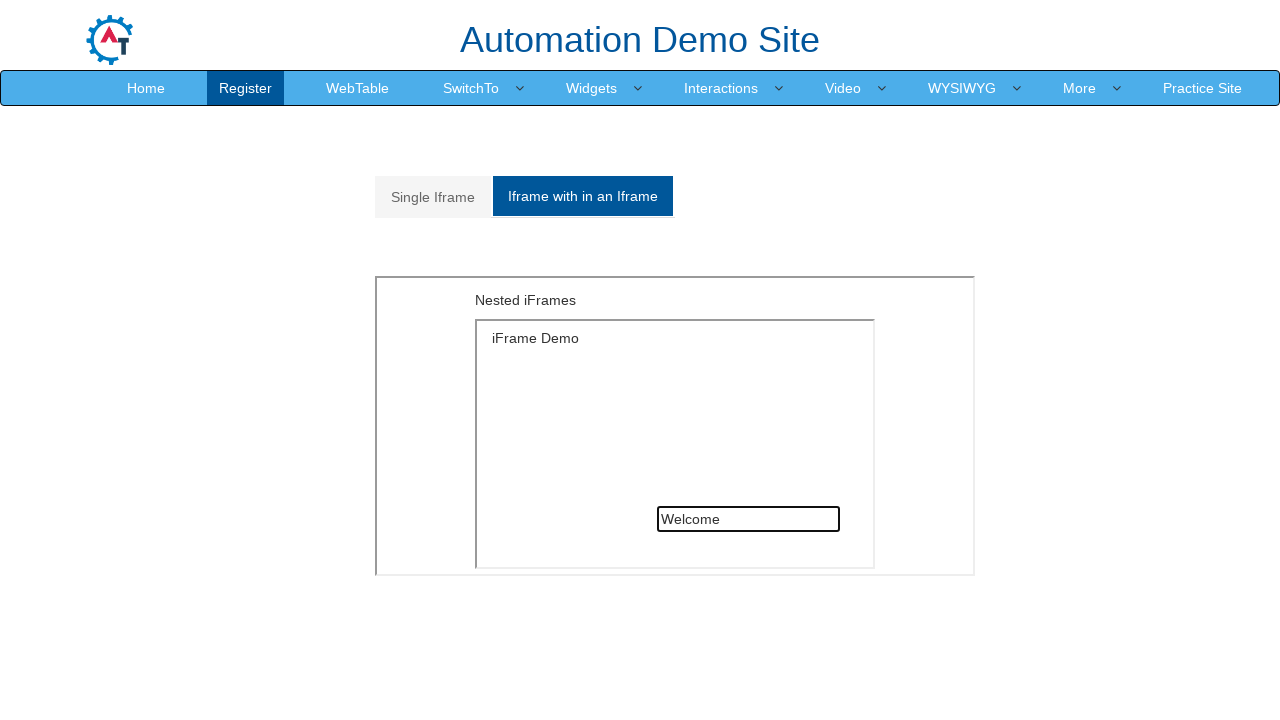